Tests multi-select dropdown functionality on W3Schools by selecting multiple options using Ctrl+click and then deselecting one option

Starting URL: https://www.w3schools.com/tags/tryit.asp?filename=tryhtml_select_multiple

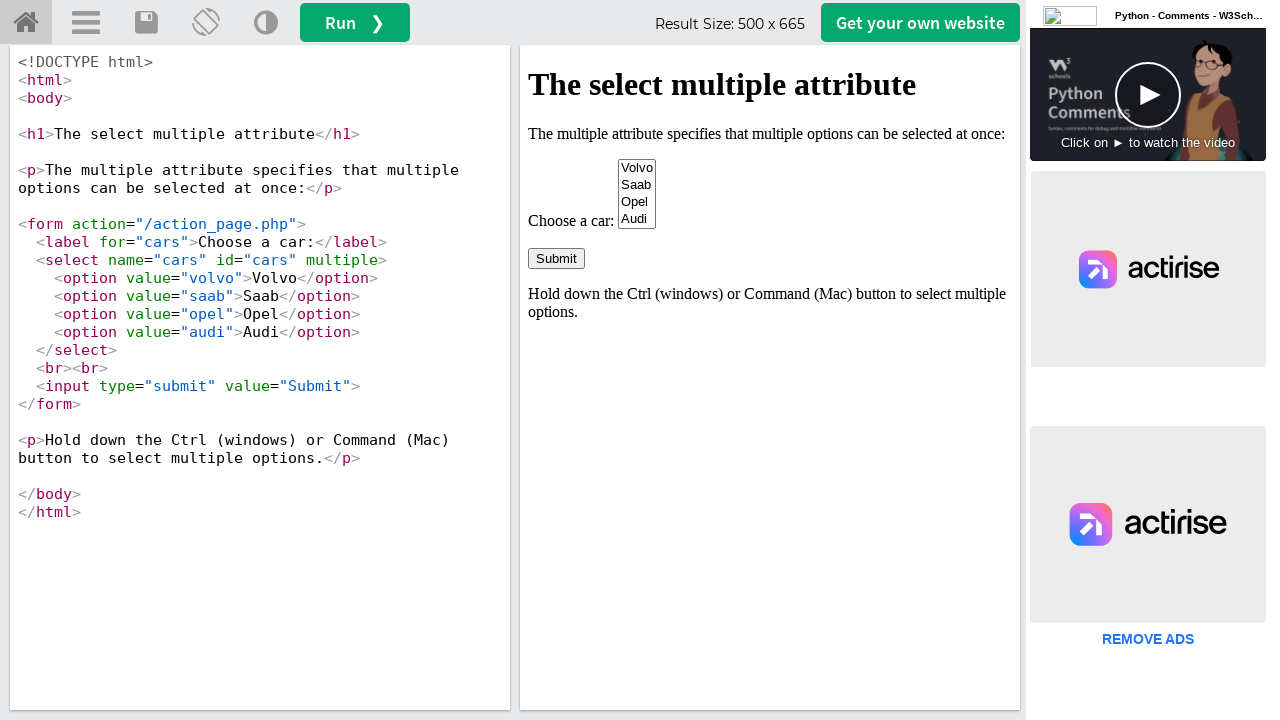

Waited for iframe#iframeResult to load
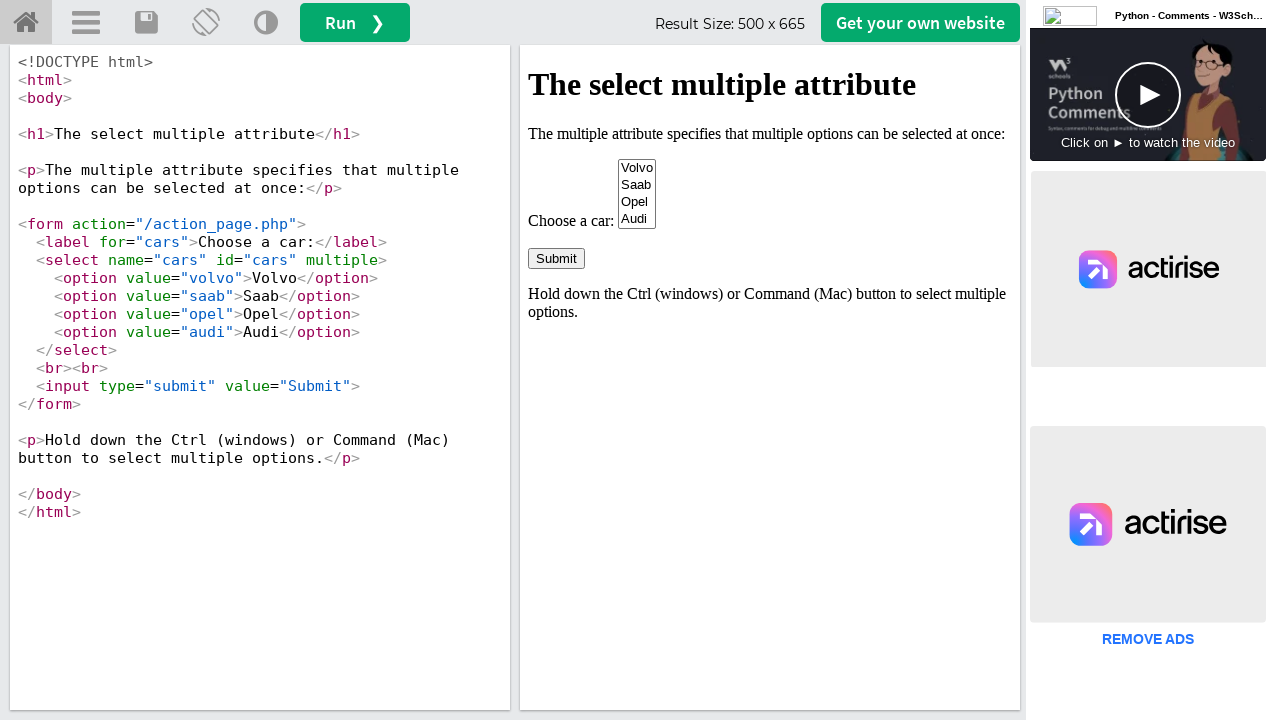

Located iframe frame with id 'iframeResult'
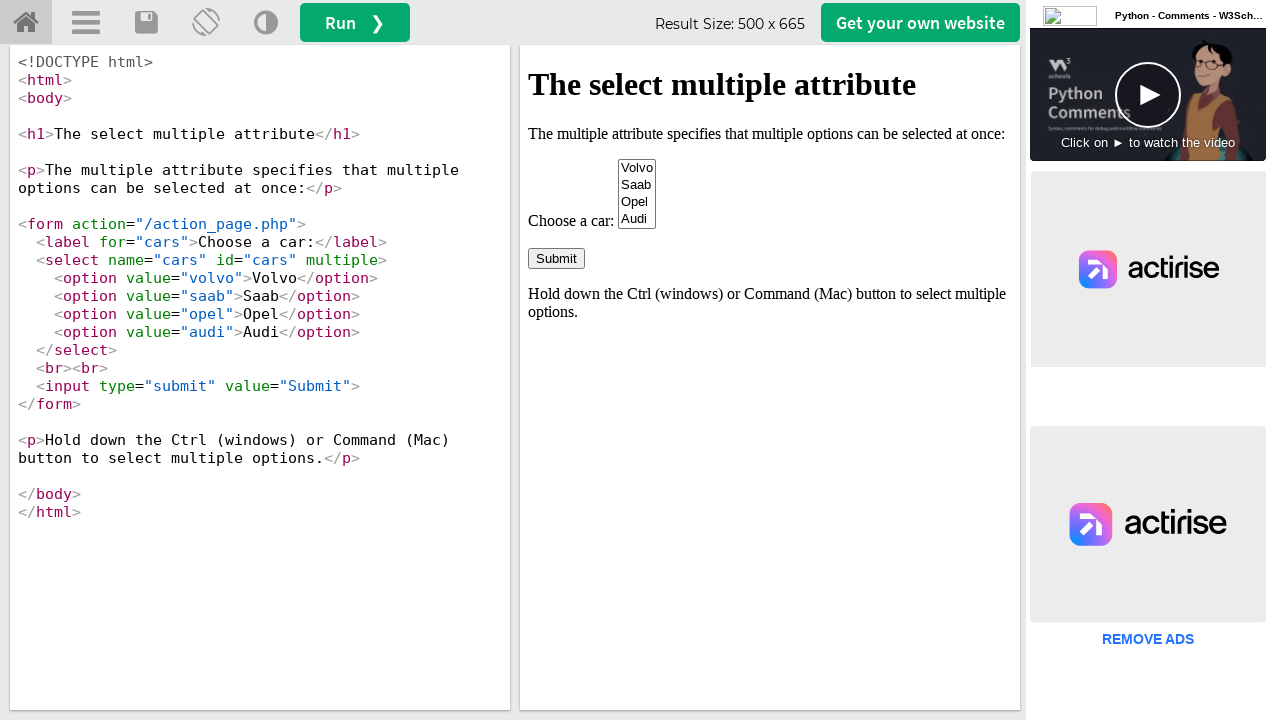

Located multi-select element with name 'cars'
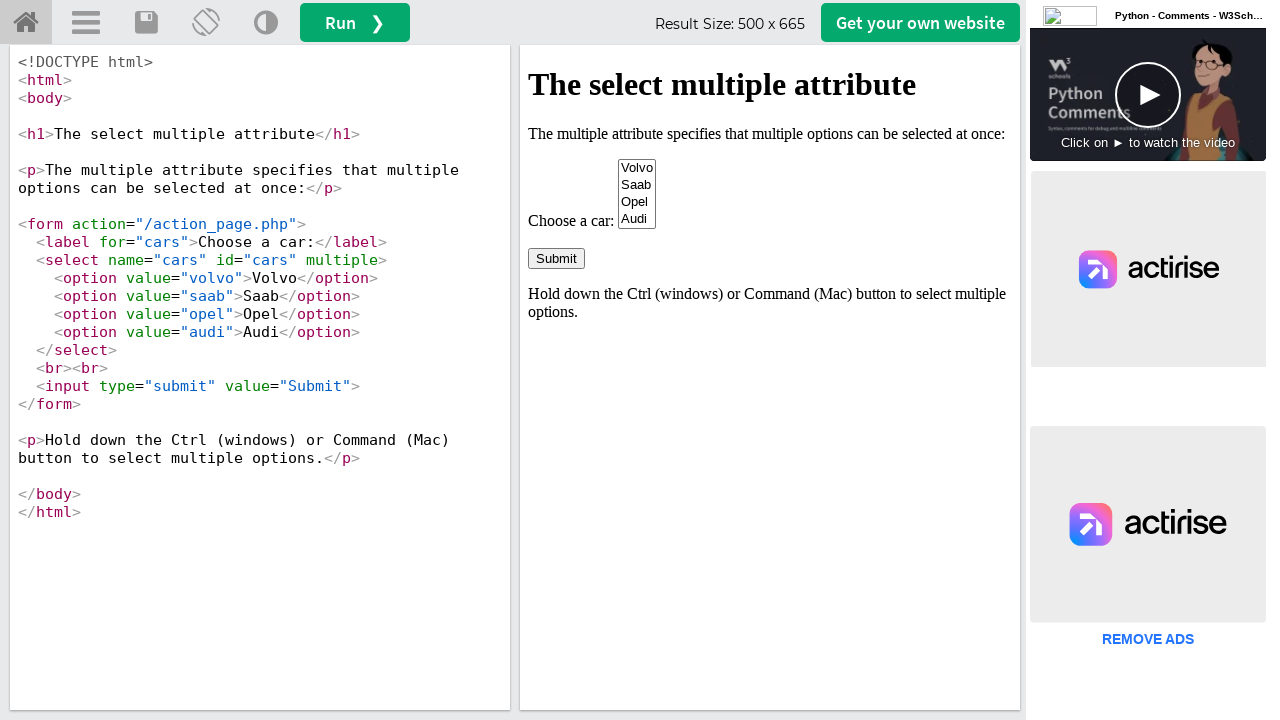

Located all option elements in the select dropdown
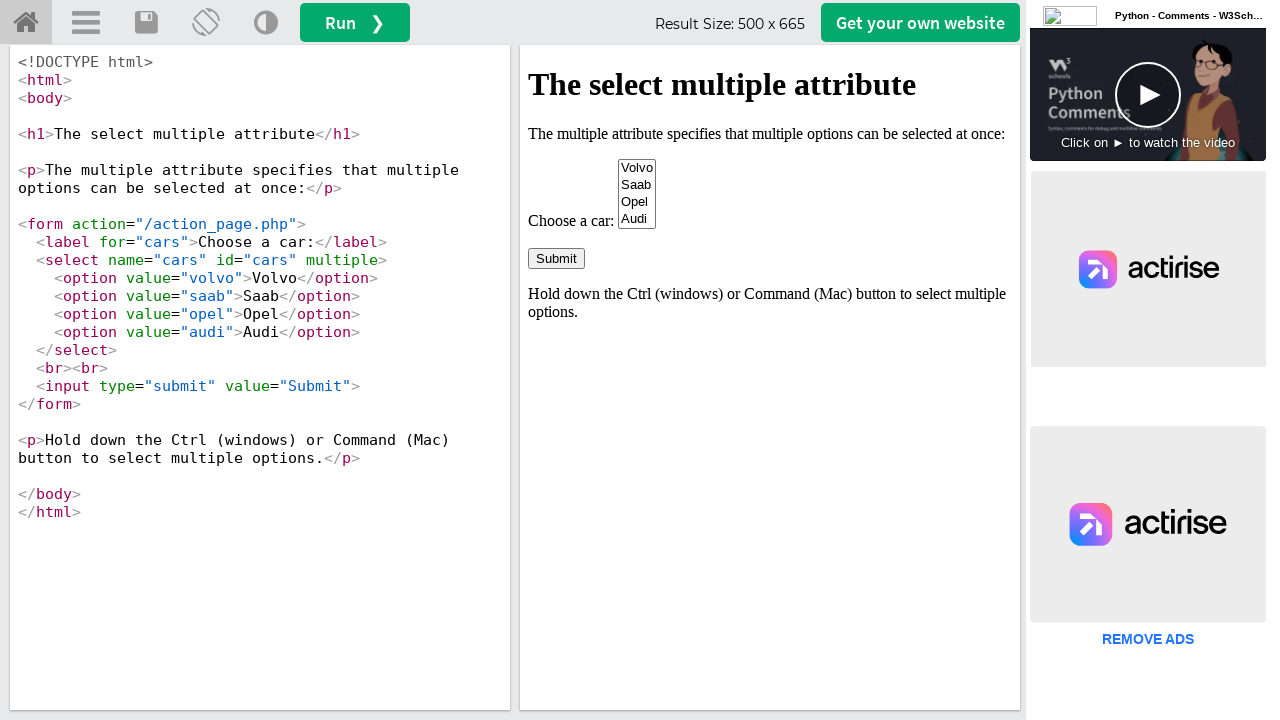

Ctrl+clicked on option at index 2 (Opel) at (637, 202) on #iframeResult >> internal:control=enter-frame >> select[name='cars'] option >> n
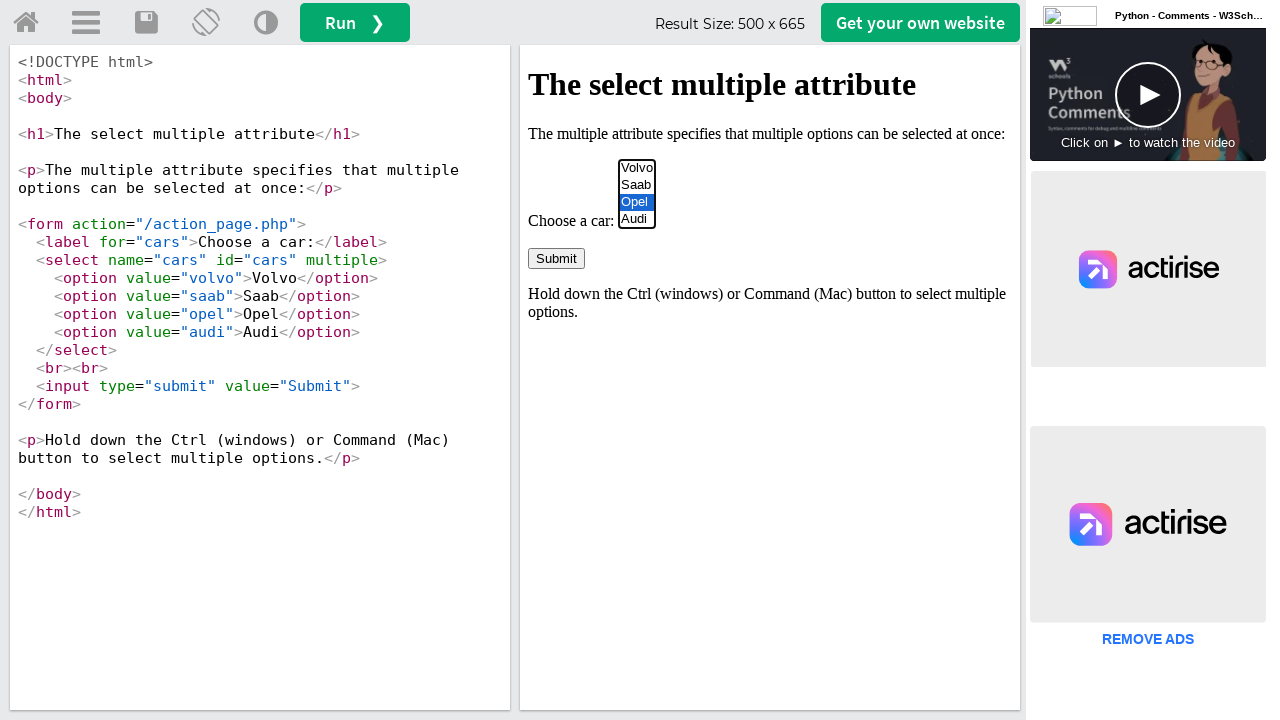

Ctrl+clicked on option at index 3 (Audi) at (637, 219) on #iframeResult >> internal:control=enter-frame >> select[name='cars'] option >> n
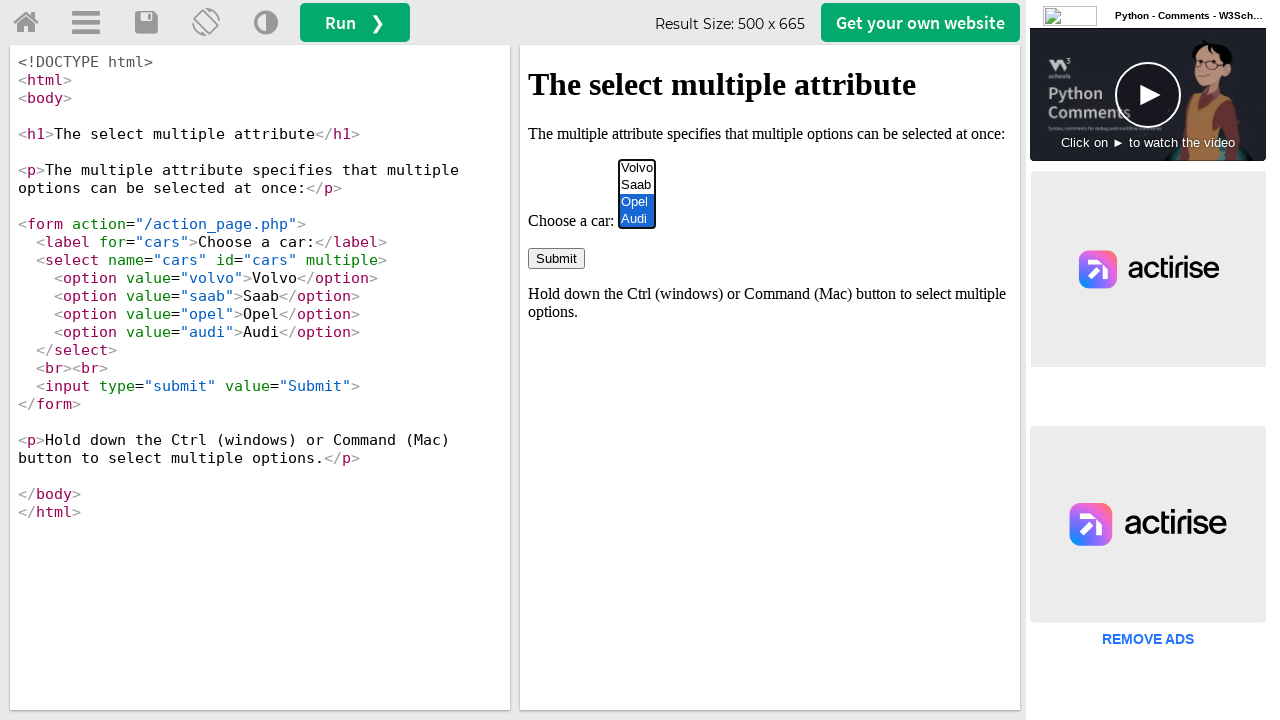

Ctrl+clicked on Opel option to deselect it at (637, 202) on #iframeResult >> internal:control=enter-frame >> select[name='cars'] option[valu
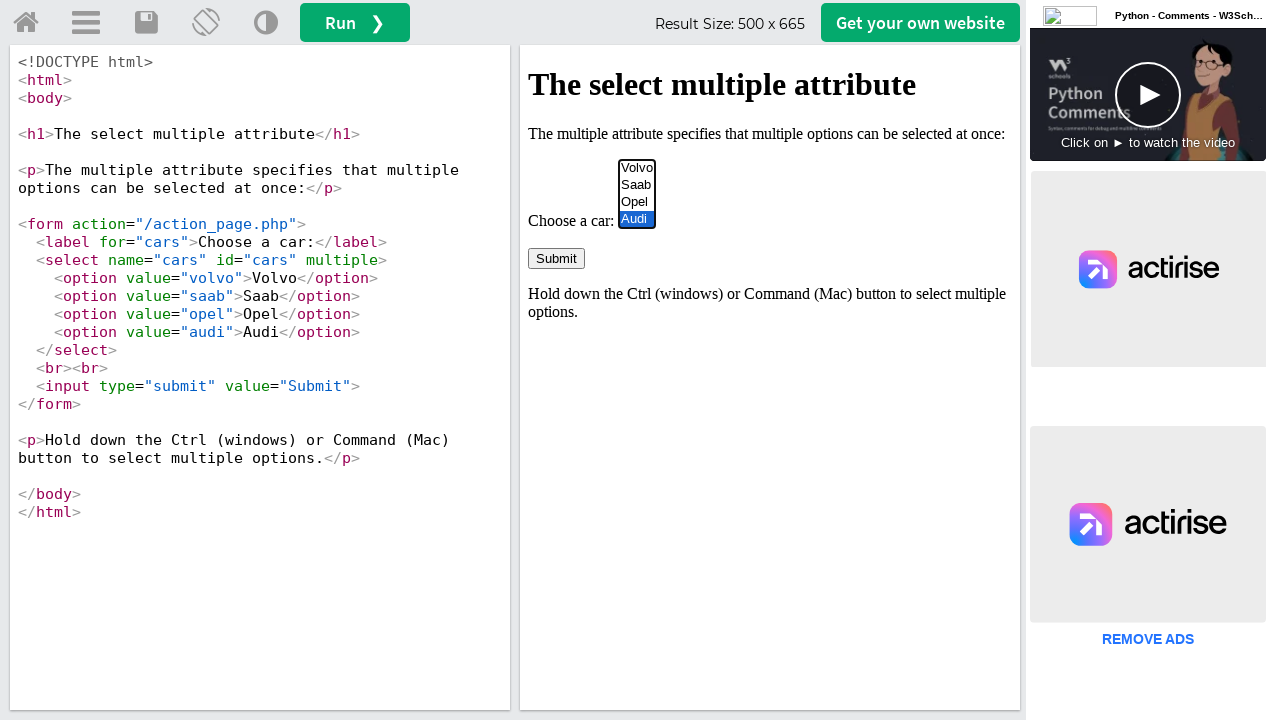

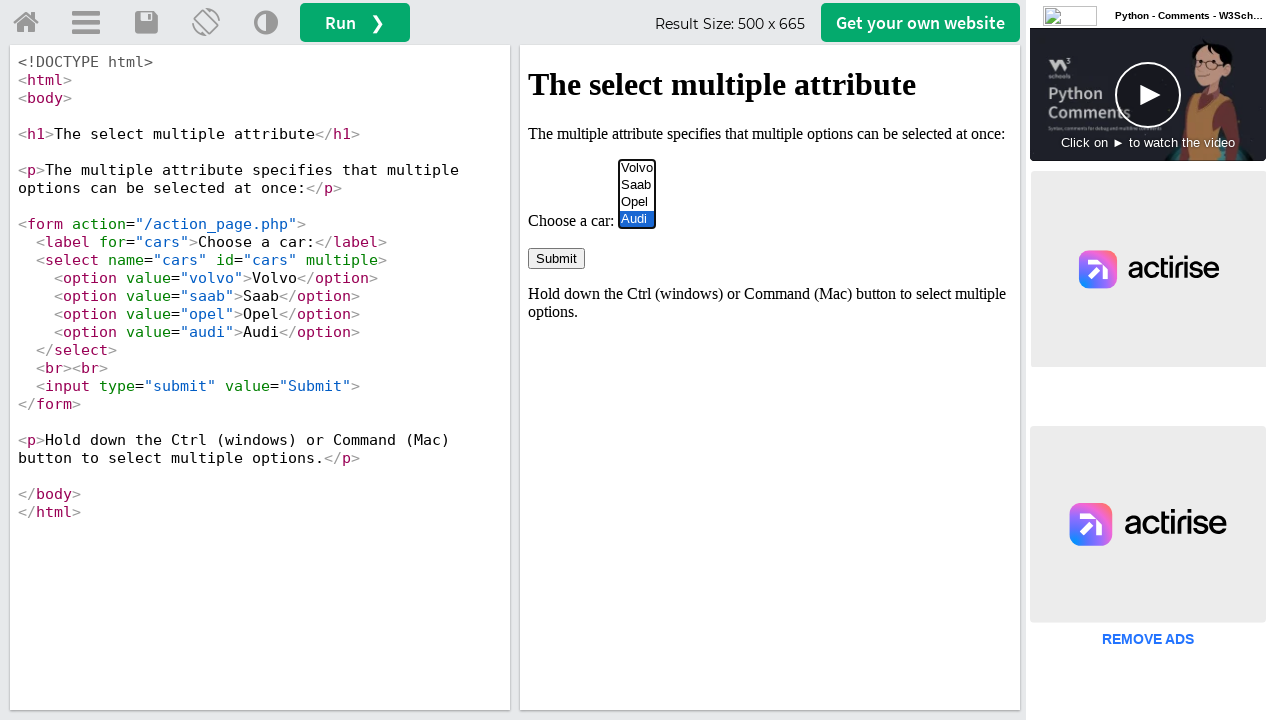